Tests React Semantic UI dropdown by selecting a name from the dropdown menu

Starting URL: https://react.semantic-ui.com/maximize/dropdown-example-selection/

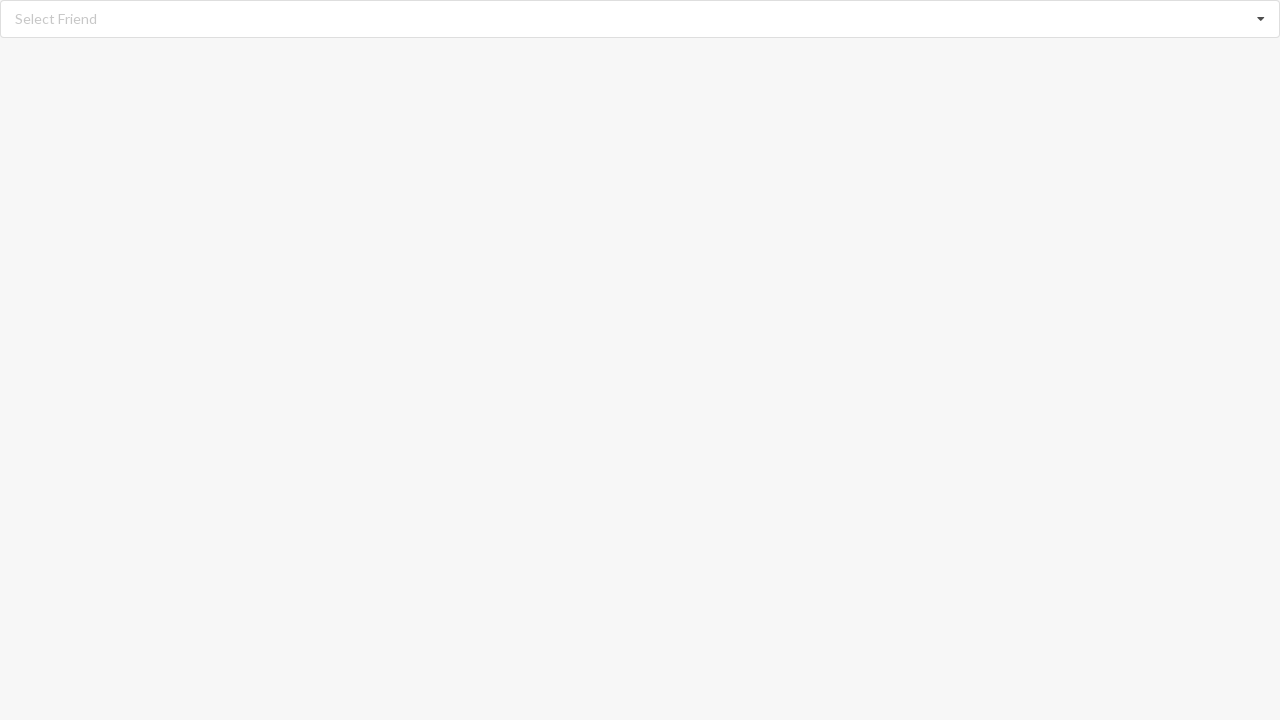

Clicked dropdown icon to open menu at (1261, 19) on xpath=//i[@class='dropdown icon']
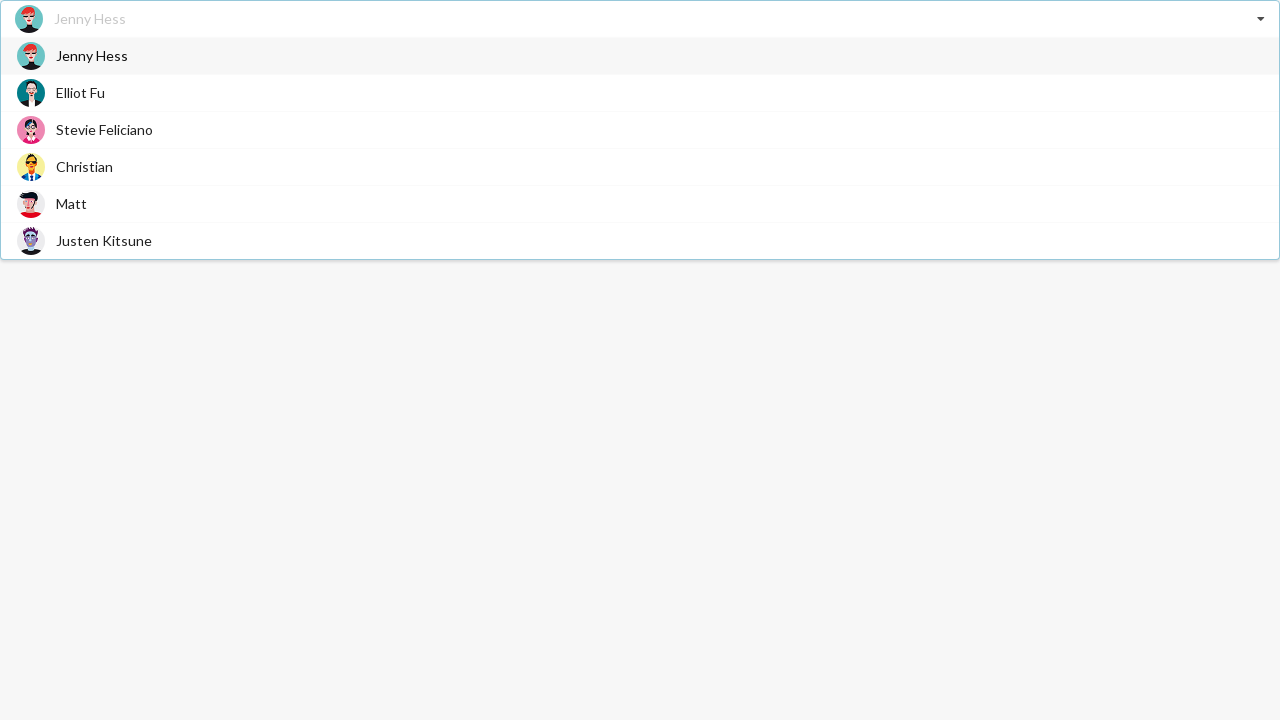

Dropdown menu became visible
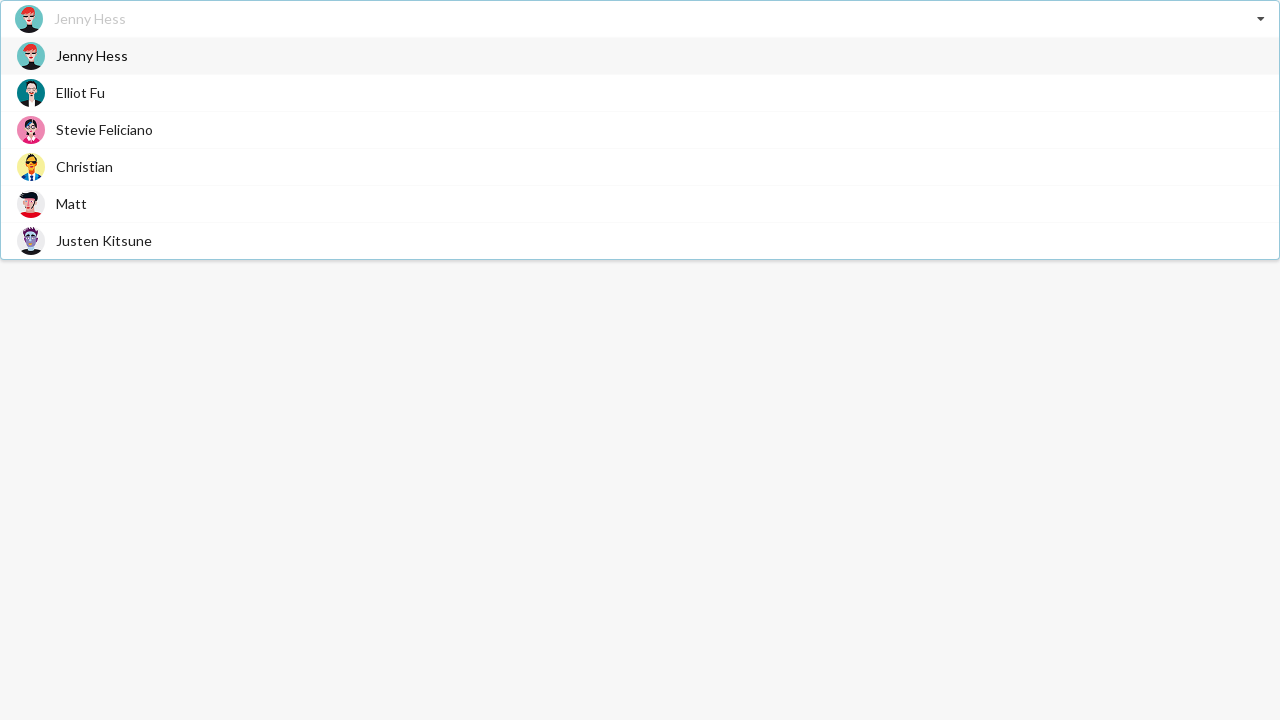

Selected 'Matt' from dropdown menu at (72, 204) on xpath=//div[@class='visible menu transition']//span[text()='Matt']
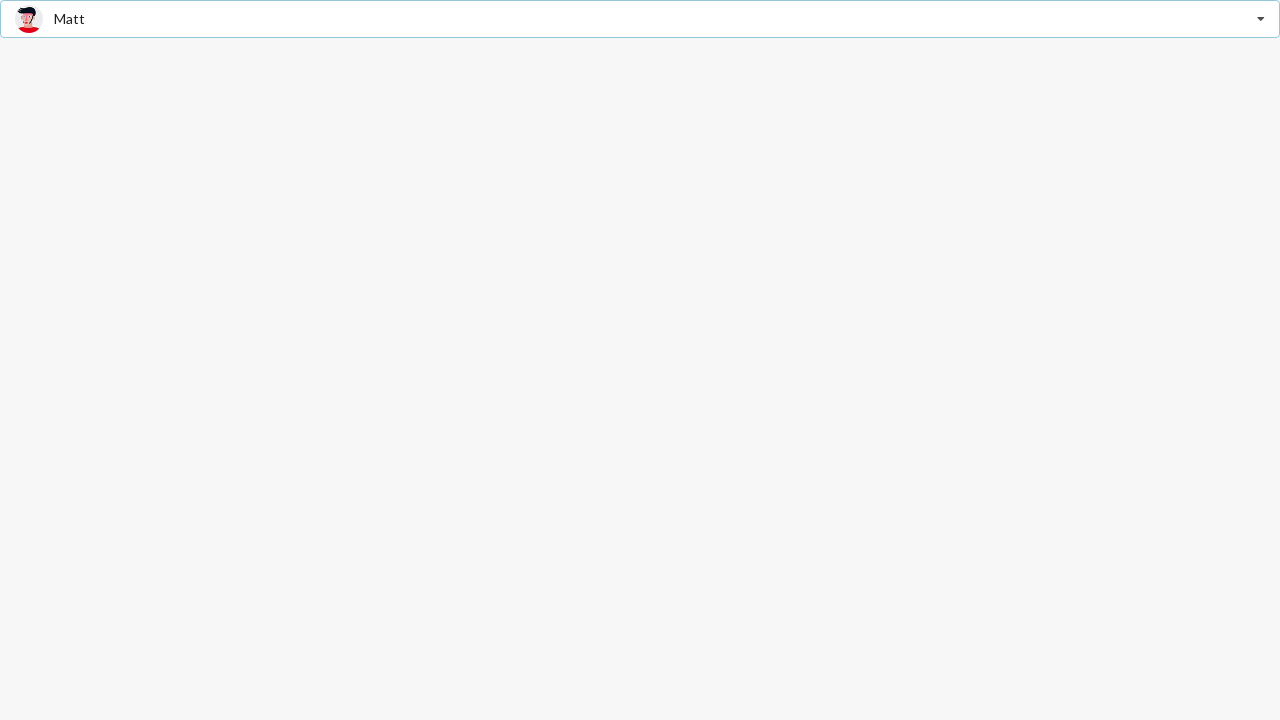

Verified 'Matt' is displayed as selected value
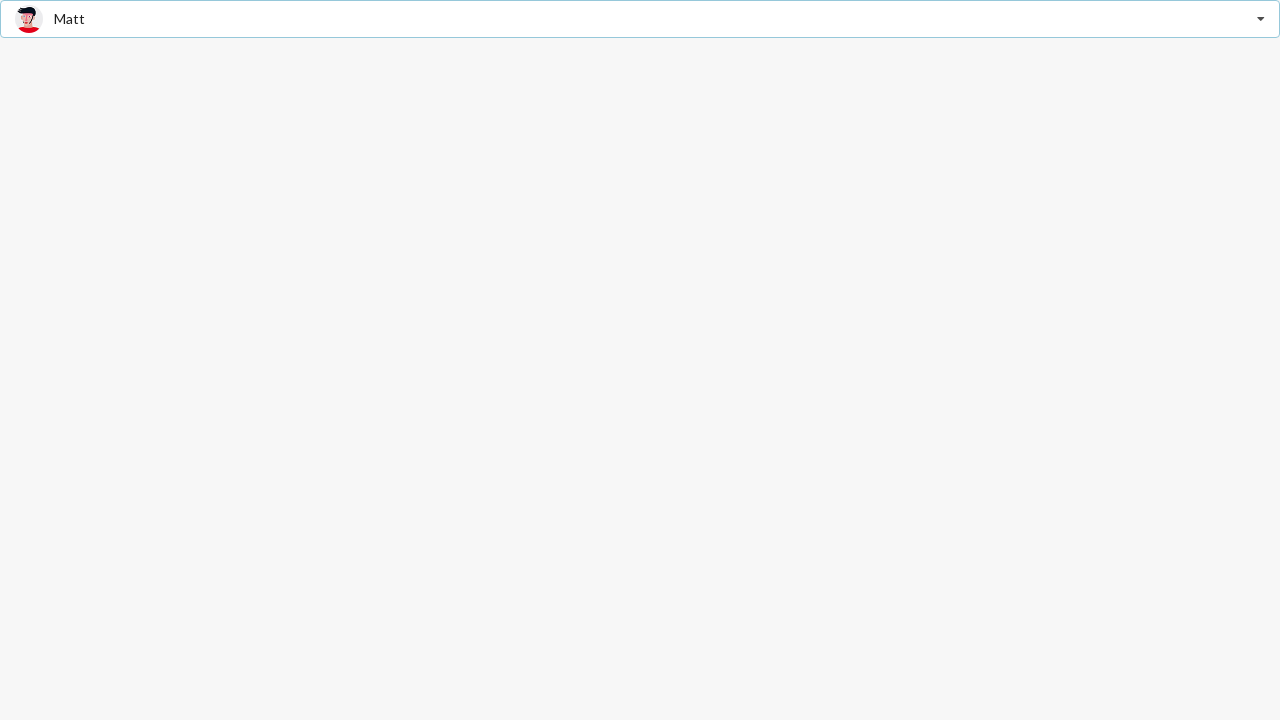

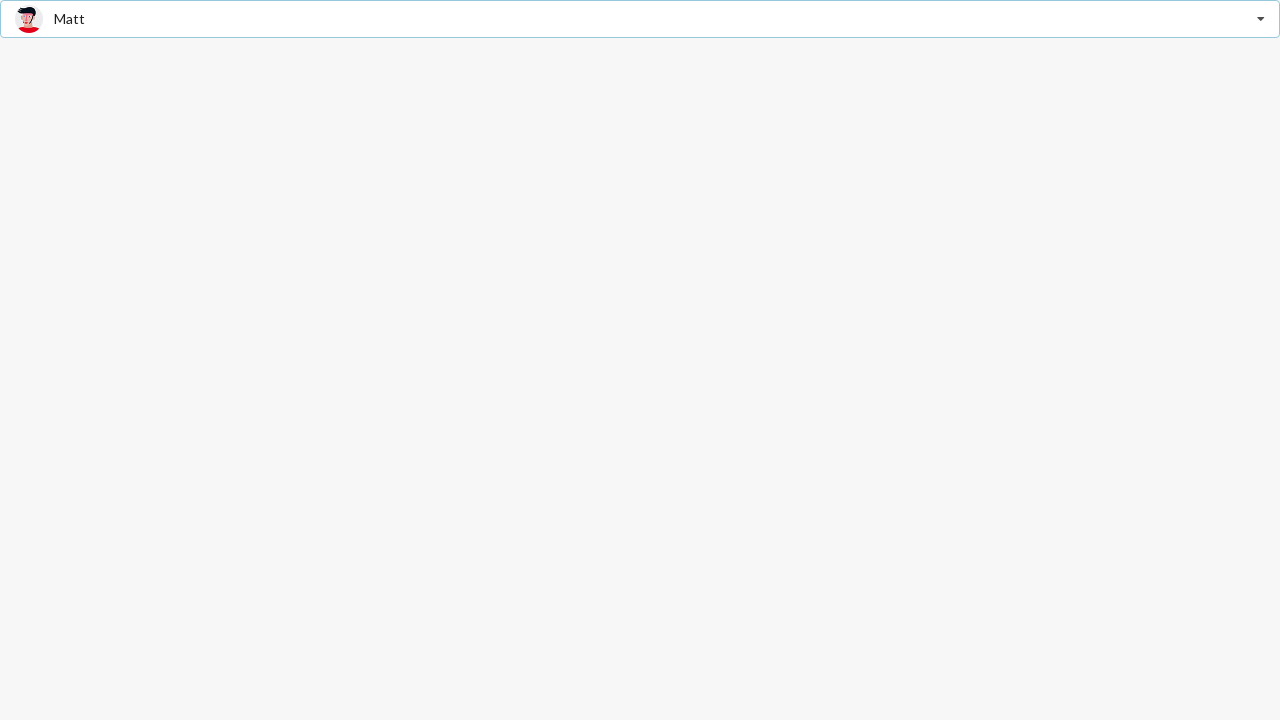